Navigates to the sign-in page and clicks on the sign-up link to verify it redirects to the packages page

Starting URL: https://blablawriting.com/sign-in

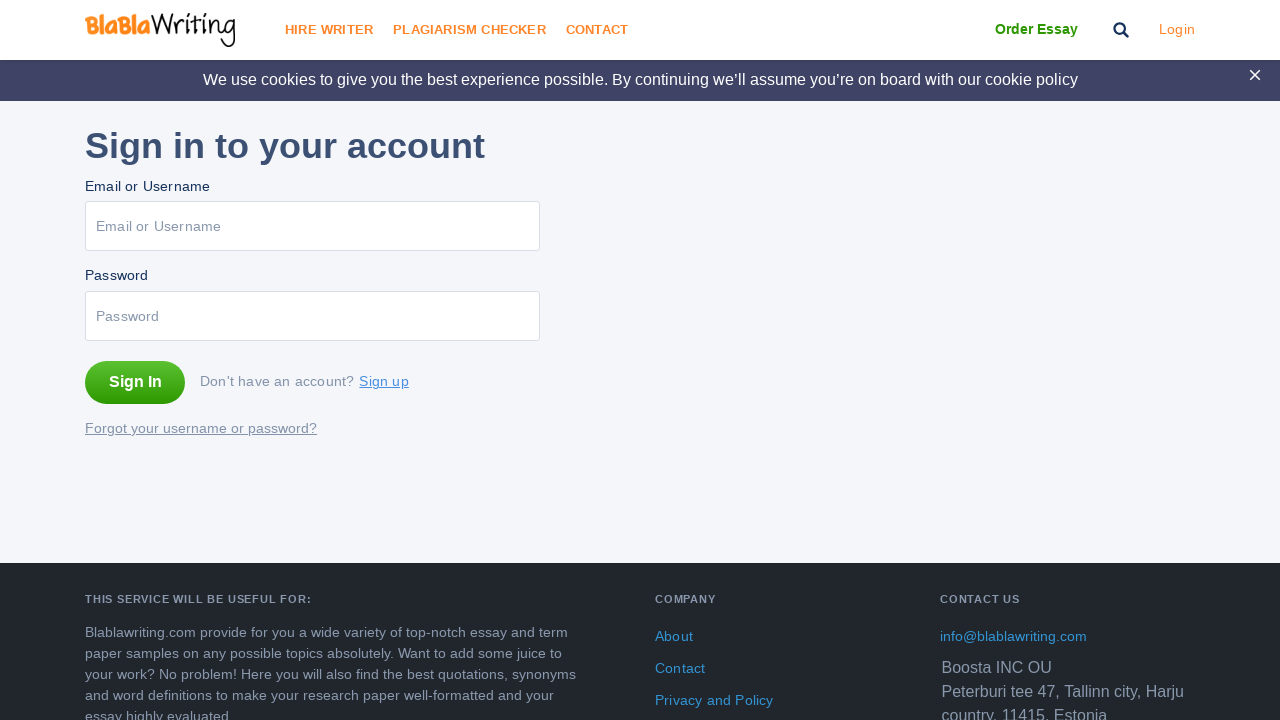

Clicked on the sign-up link within the login form at (384, 381) on xpath=//*[@id="loginform"]/div[3]/i/a
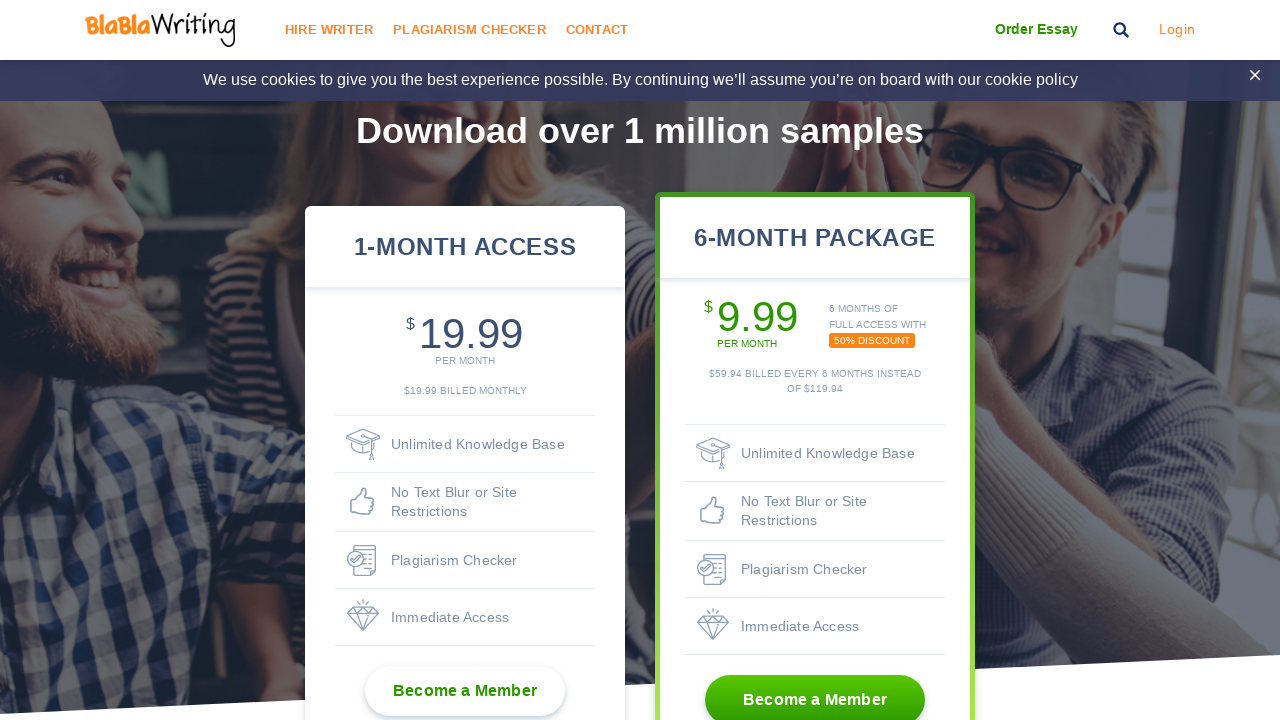

Verified navigation to packages page with level=1 parameter
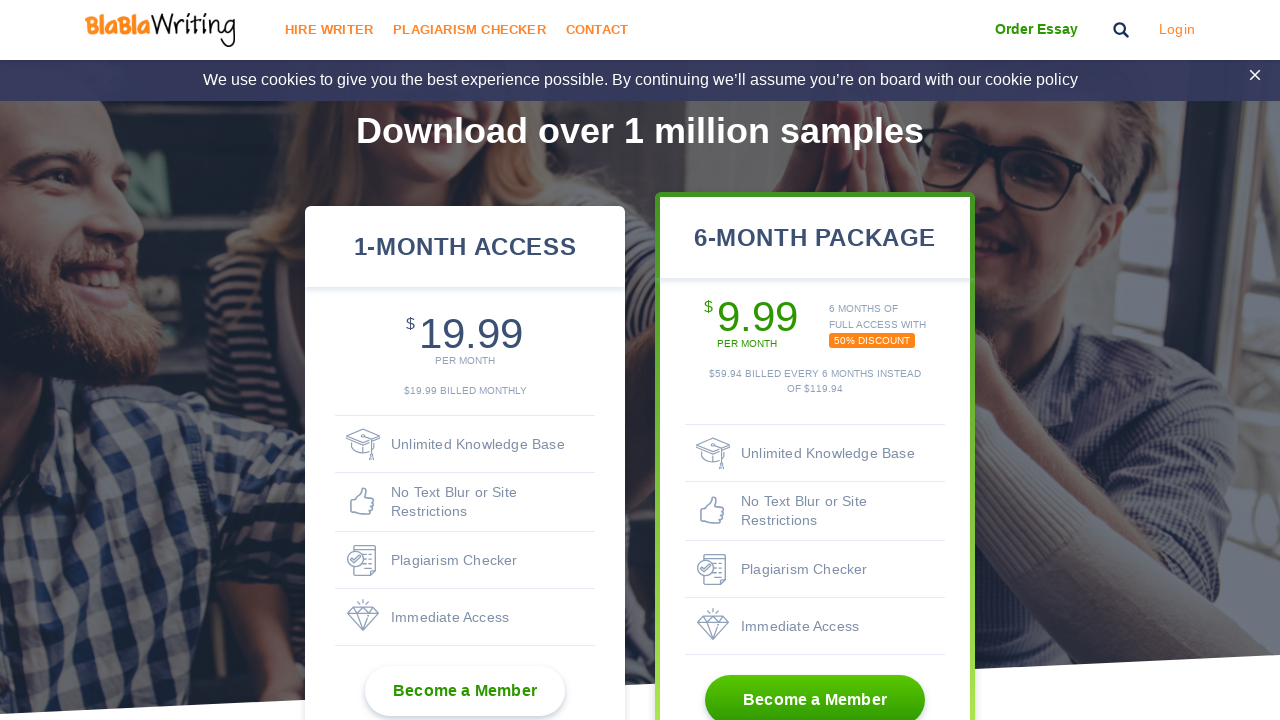

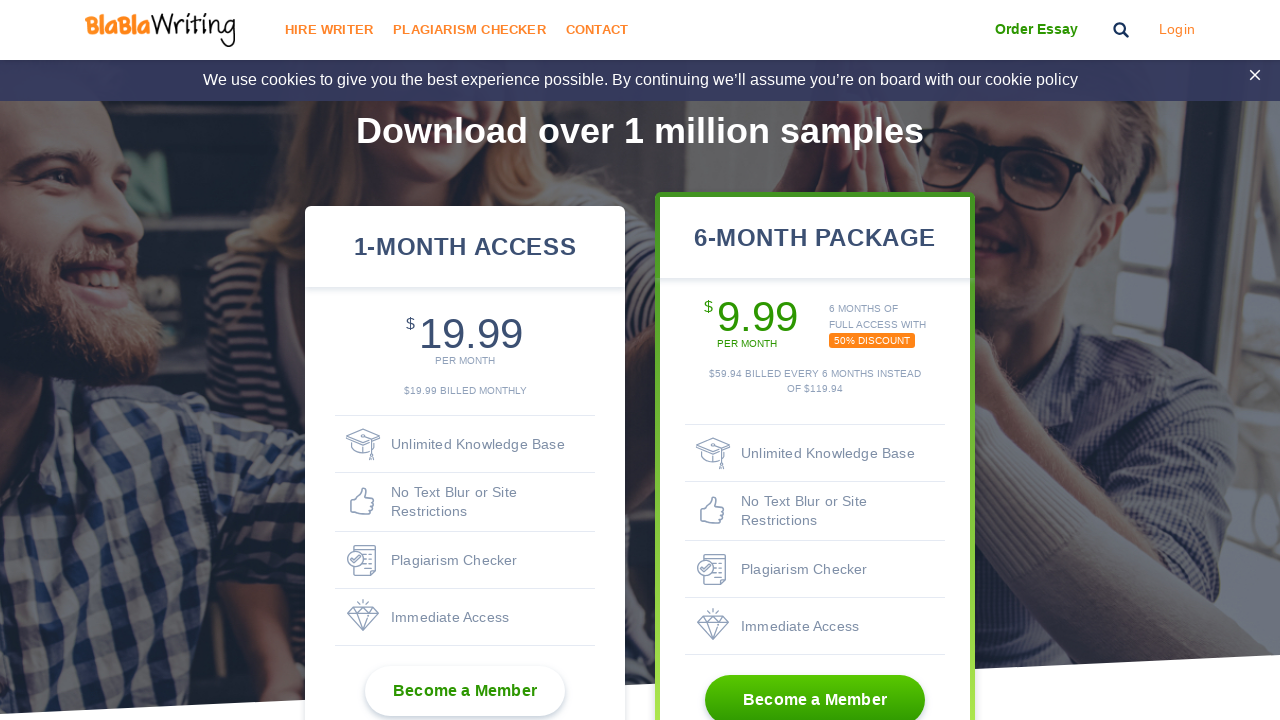